Tests the automation practice form by filling in personal details (first name, last name, email, gender, mobile number) and submitting the form

Starting URL: https://demoqa.com/automation-practice-form

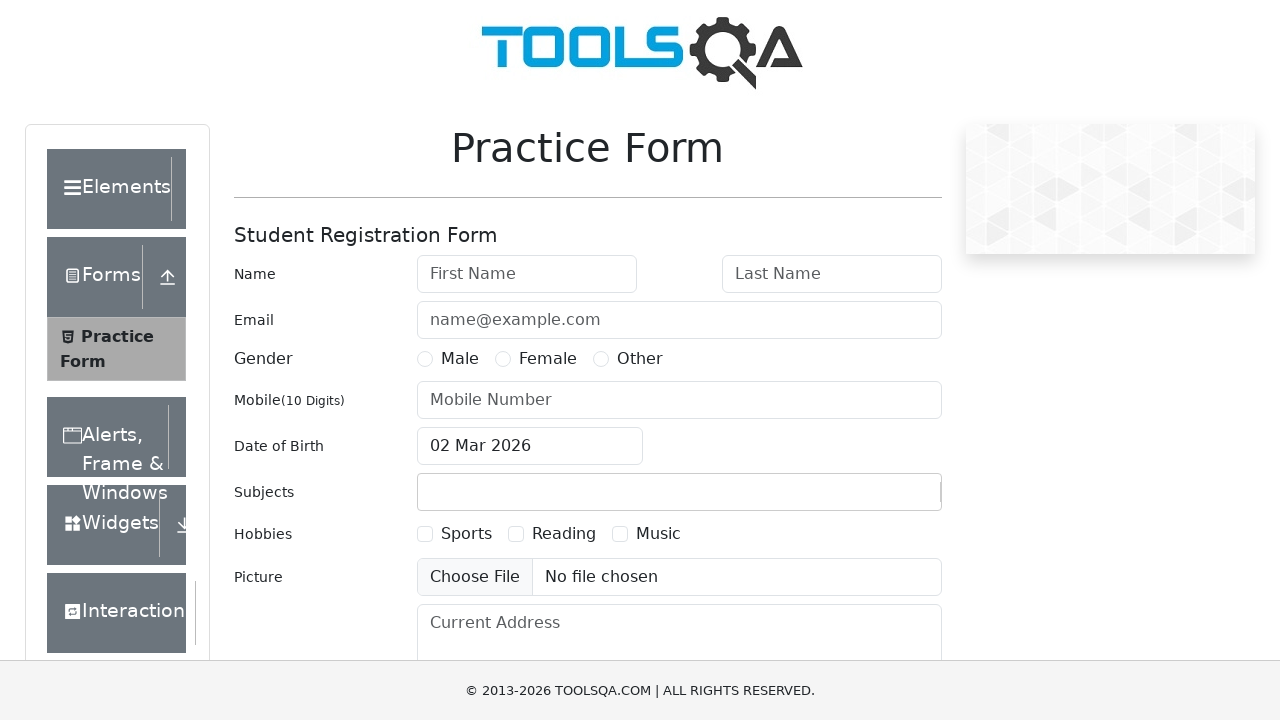

Filled first name field with 'Danila' on #firstName
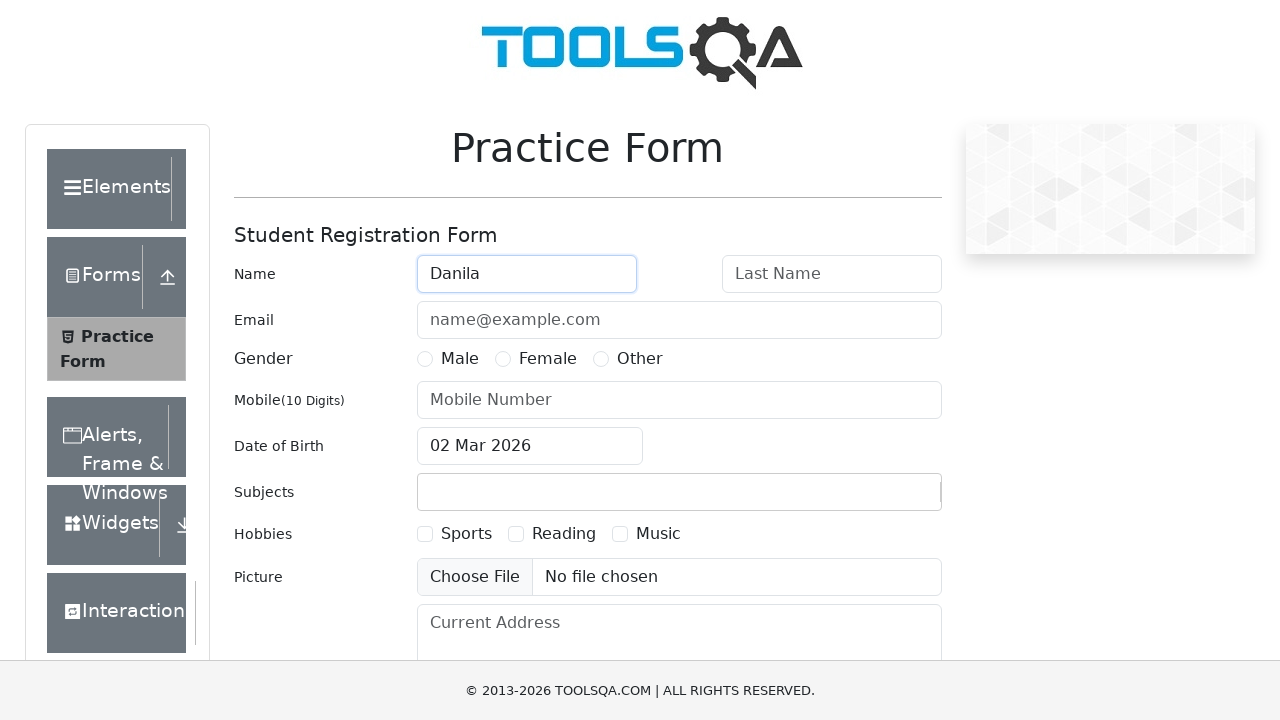

Filled last name field with 'Z' on #lastName
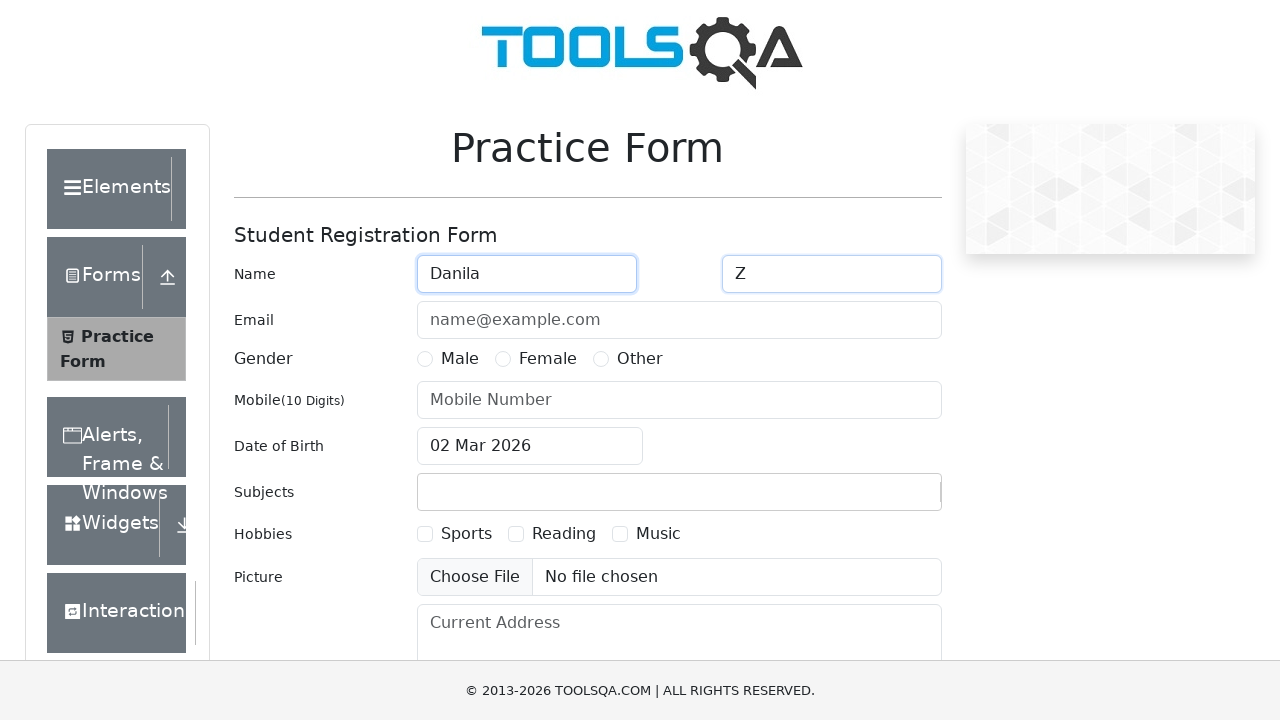

Filled email field with 'Danila@mail.ru' on #userEmail
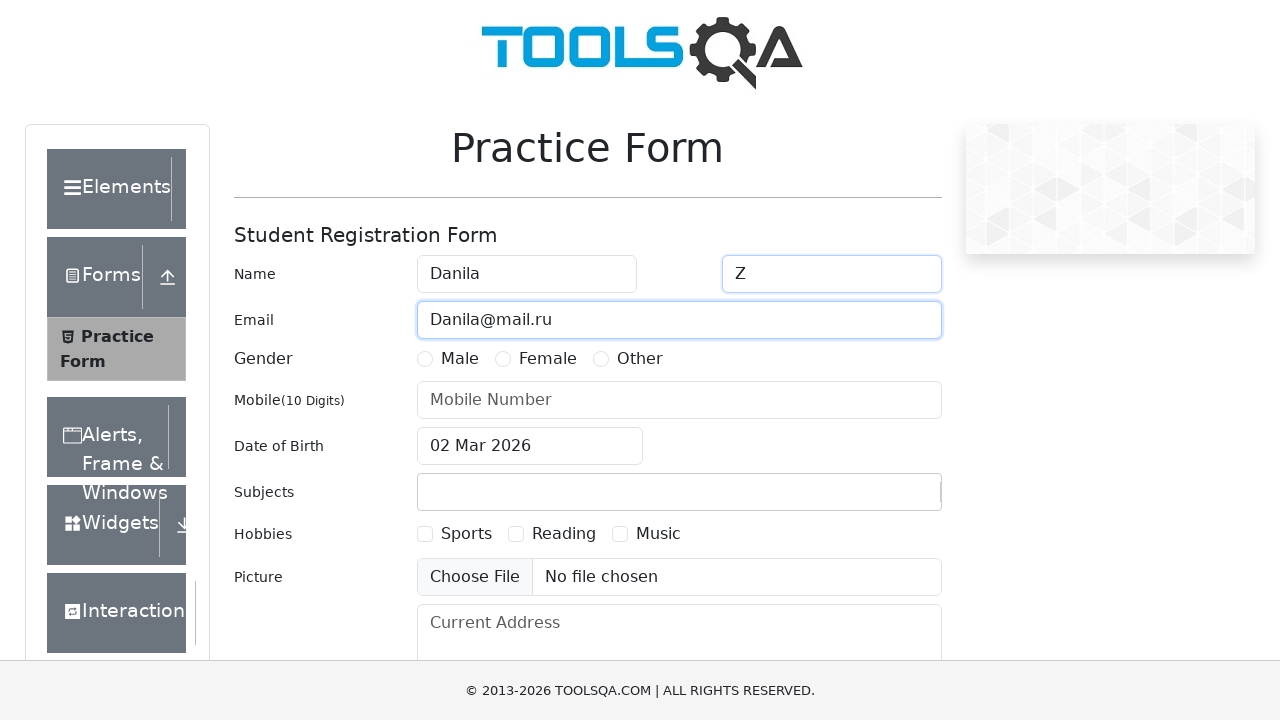

Selected Male gender option at (460, 359) on label[for="gender-radio-1"]
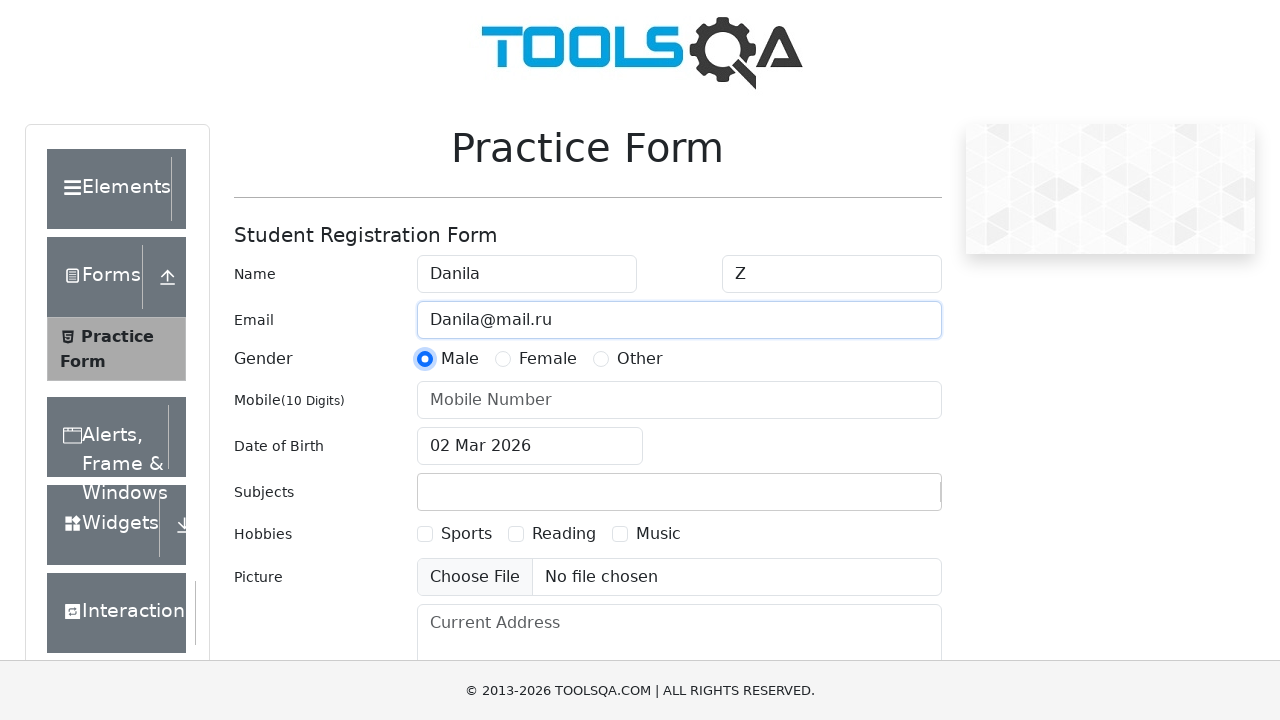

Filled mobile number field with '1234567890' on internal:role=textbox[name="Mobile Number"i]
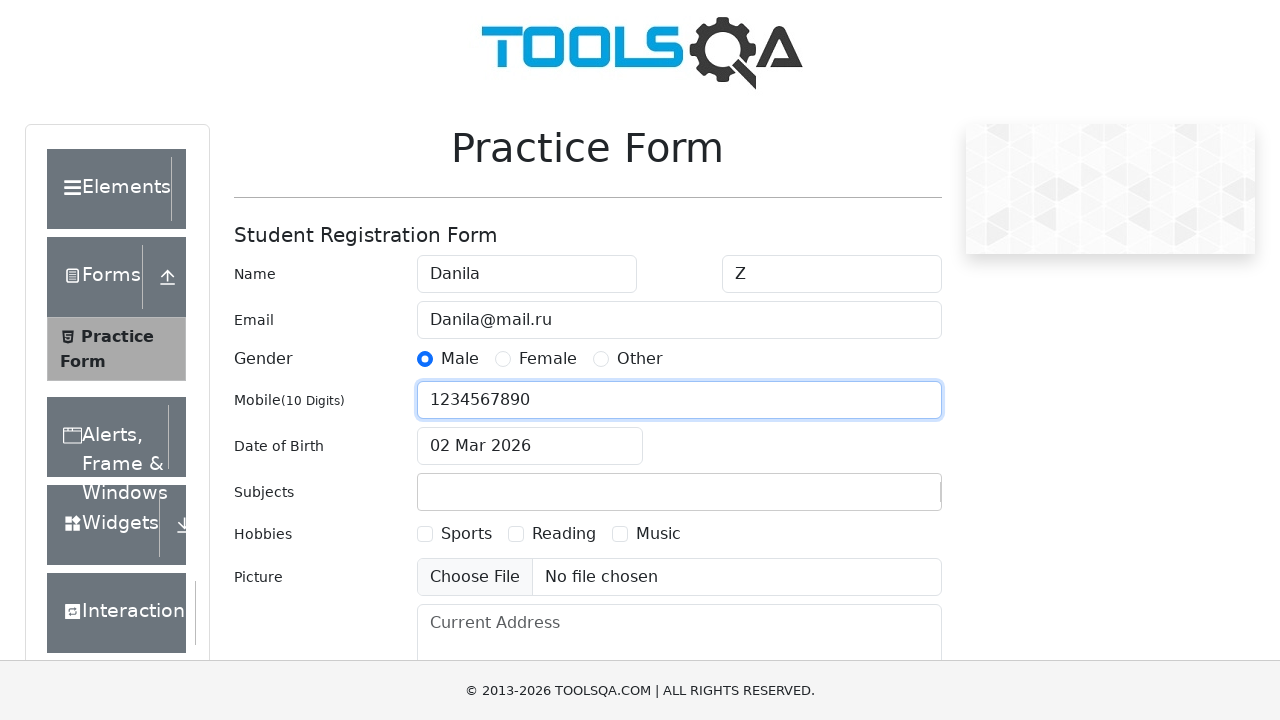

Clicked Submit button to submit the form at (885, 499) on internal:role=button[name="Submit"i]
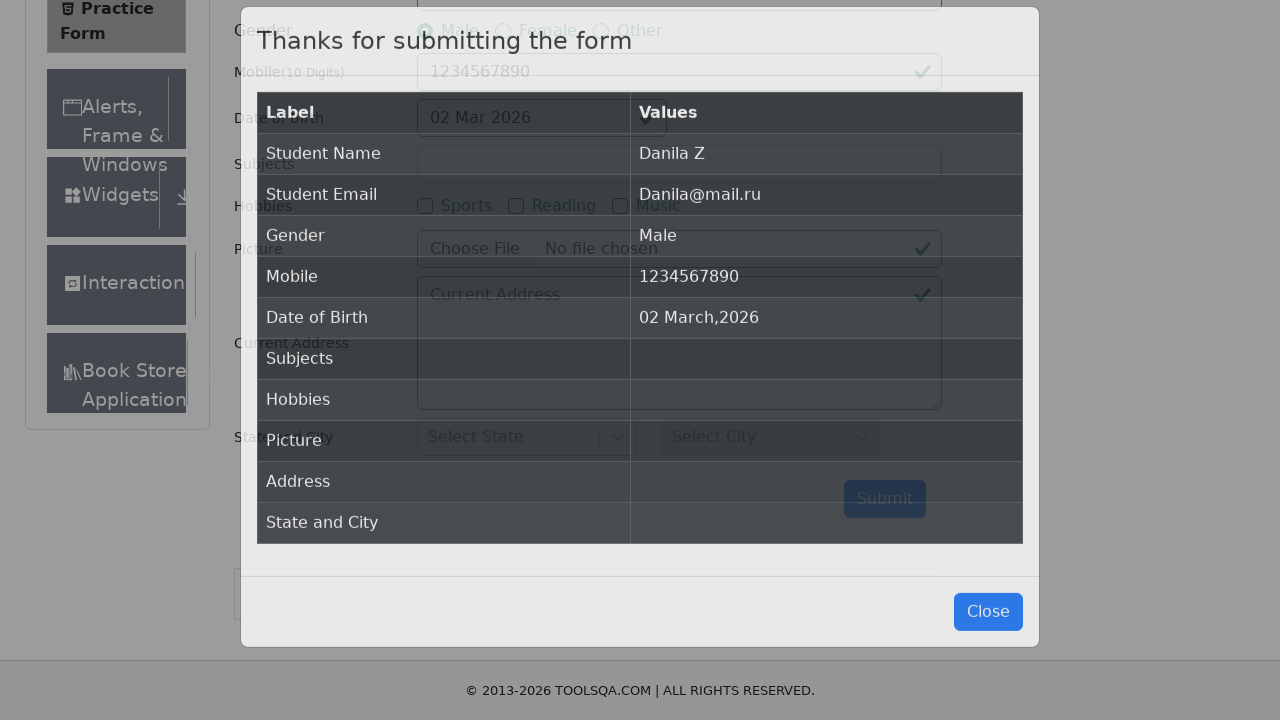

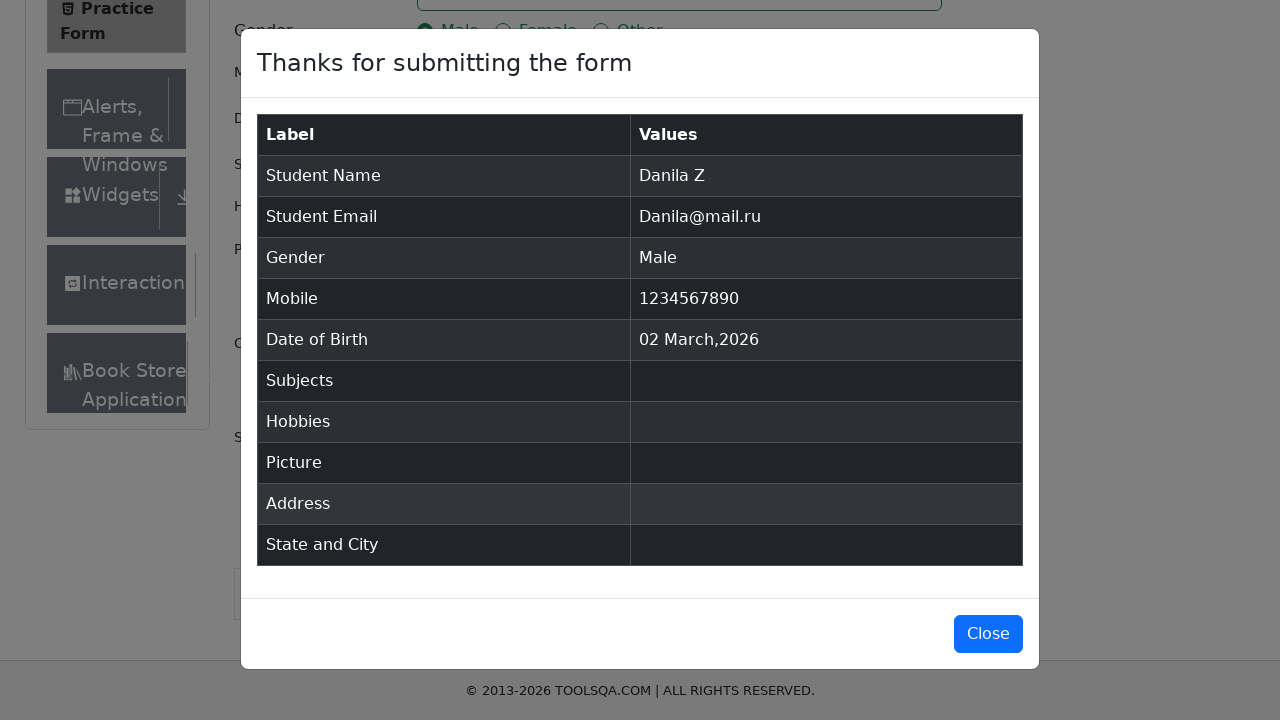